Tests drag and drop functionality on jQuery UI demo page by dragging an element and dropping it into a target area

Starting URL: https://jqueryui.com/droppable/

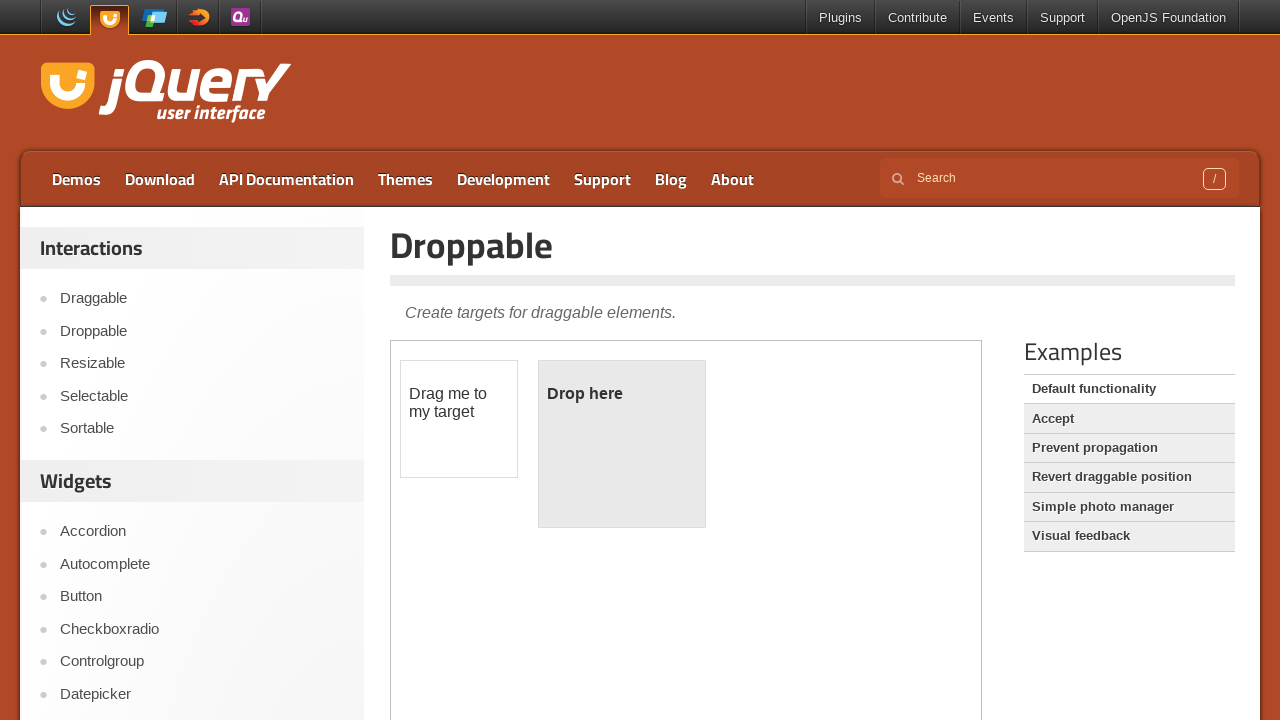

Located the demo iframe
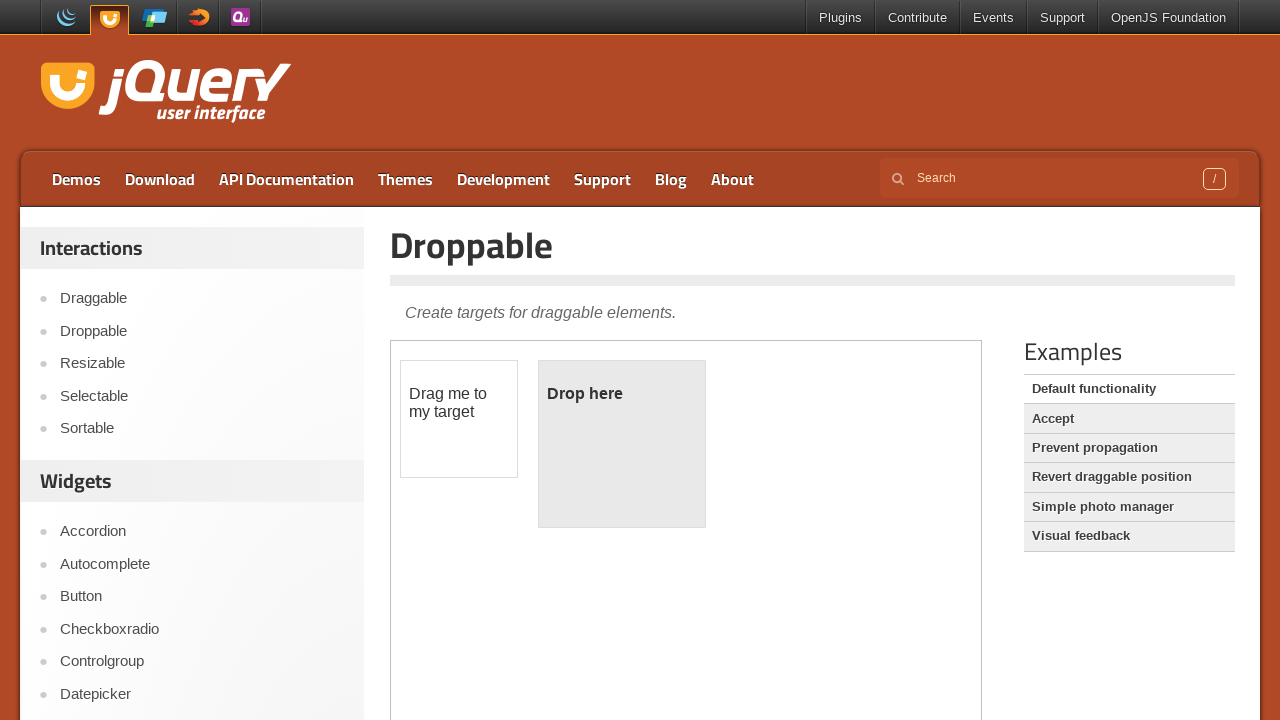

Located the draggable element
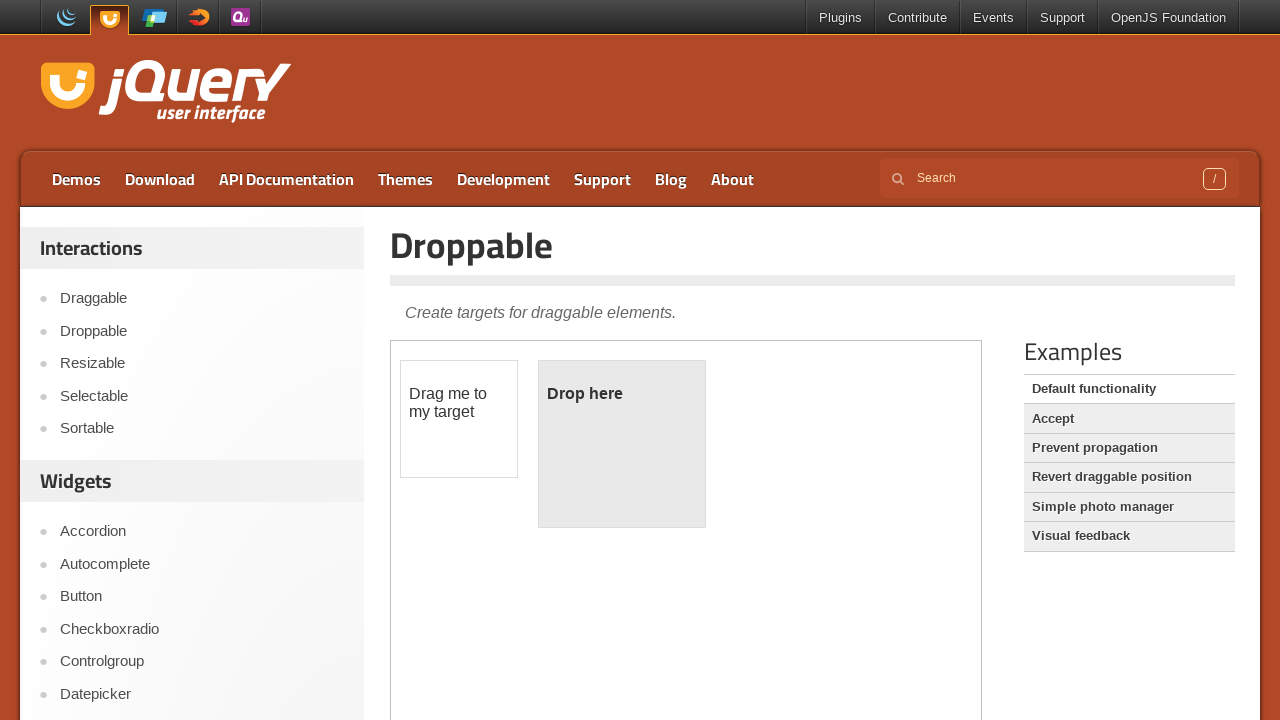

Located the droppable target area
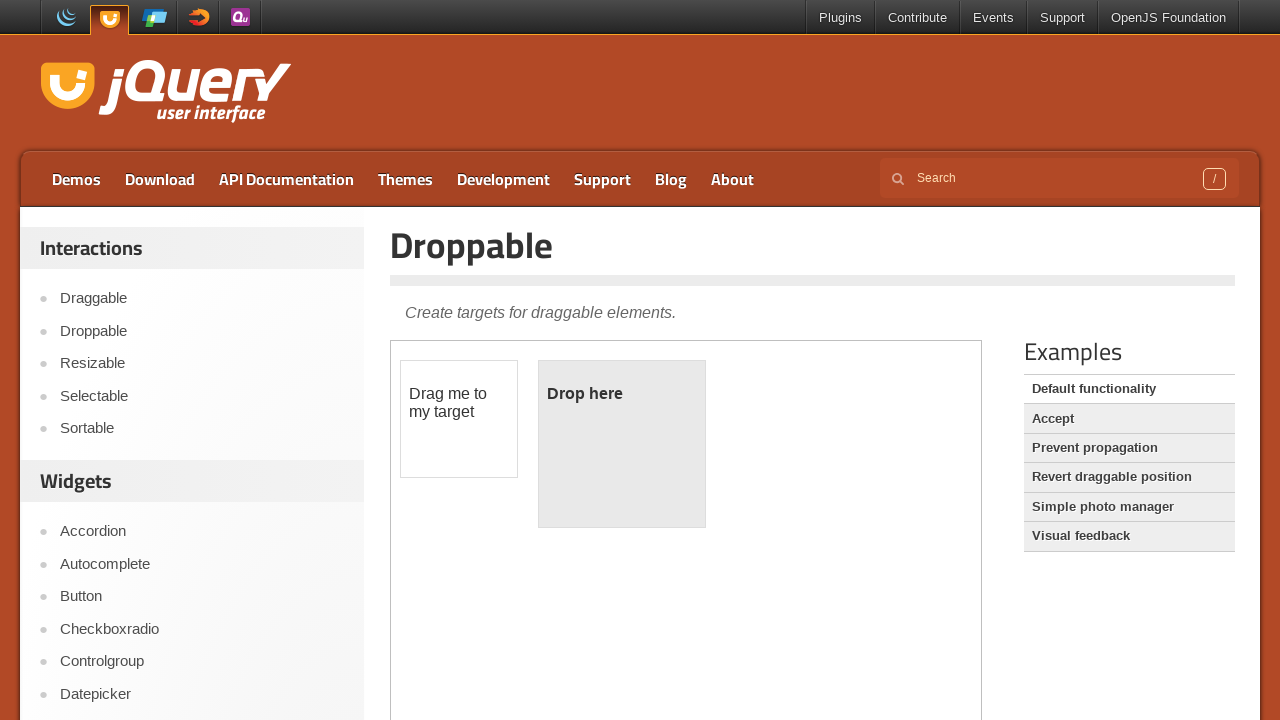

Dragged element and dropped it into target area at (622, 444)
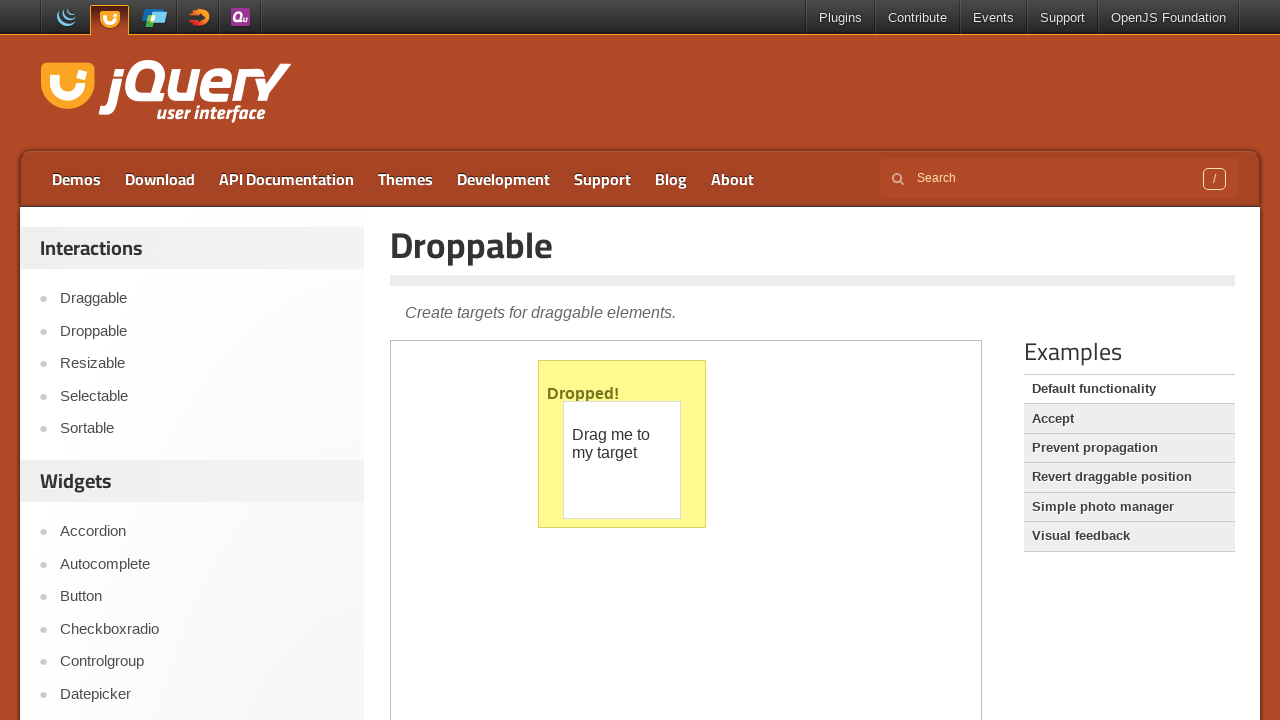

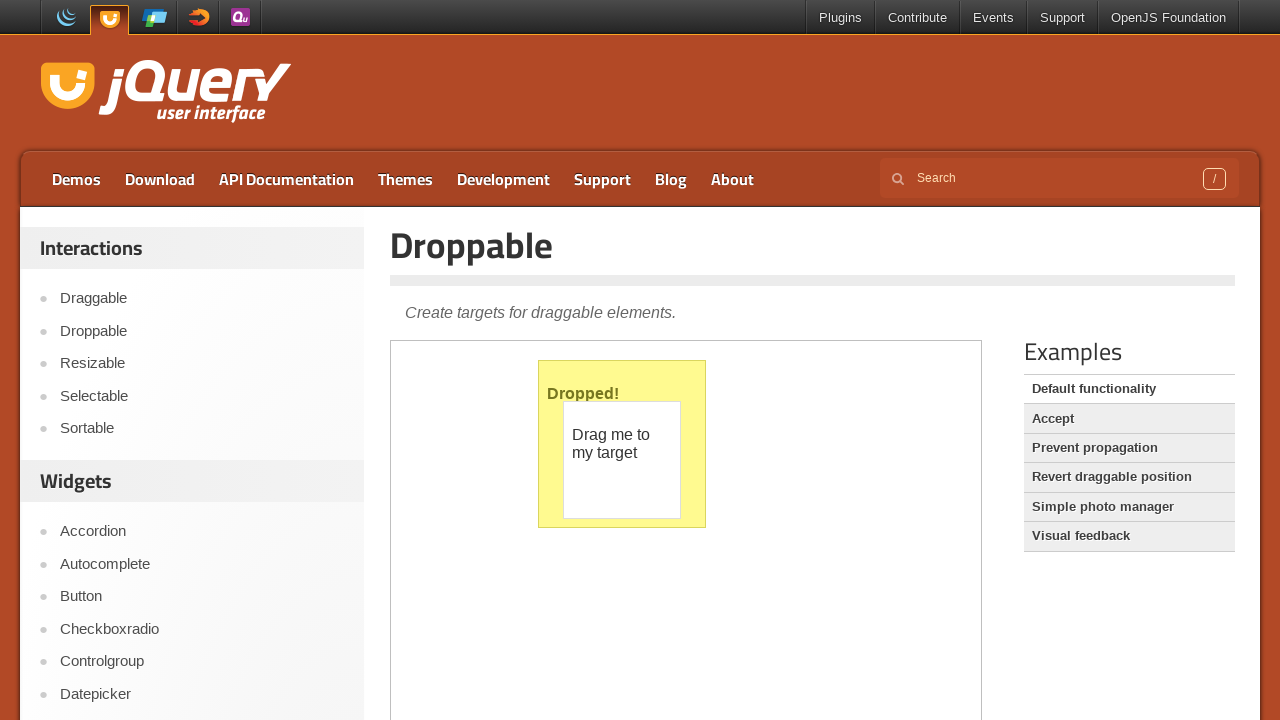